Tests sorting a number column (Due) in ascending order by clicking the column header and verifying the values are sorted correctly

Starting URL: http://the-internet.herokuapp.com/tables

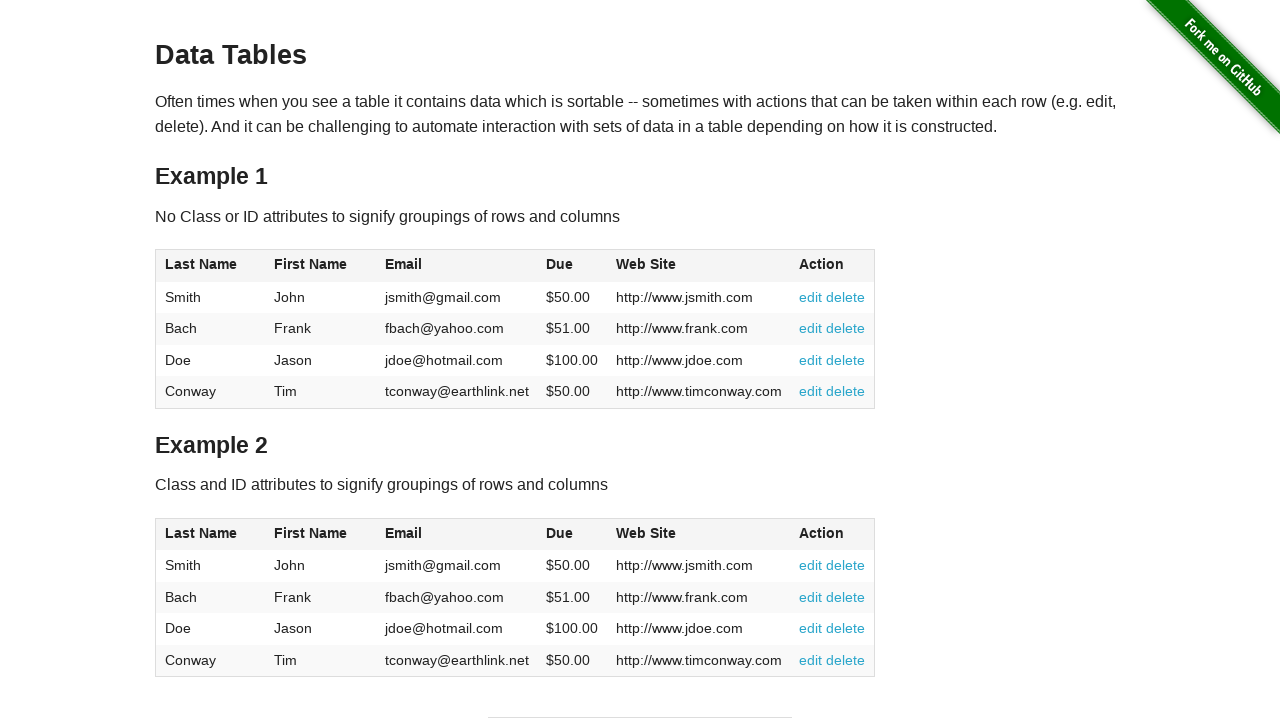

Clicked Due column header to sort in ascending order at (572, 266) on #table1 thead tr th:nth-of-type(4)
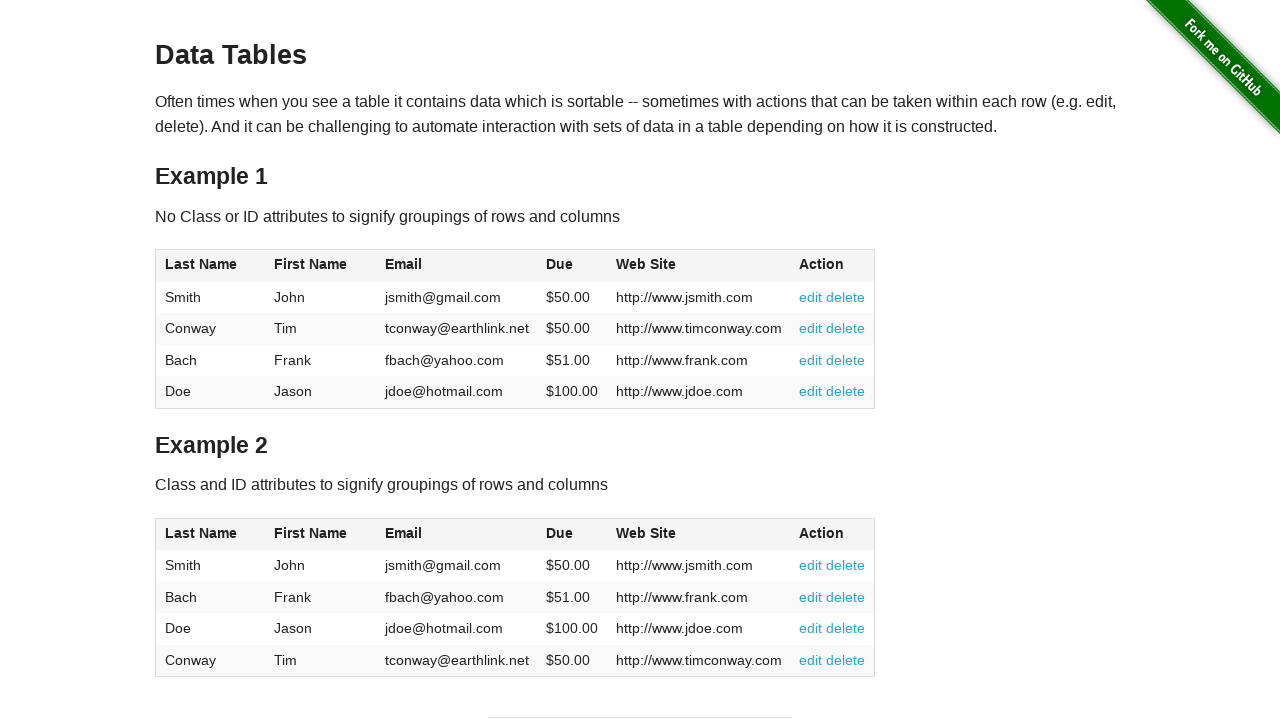

Waited for table to be sorted - Due column values are now visible
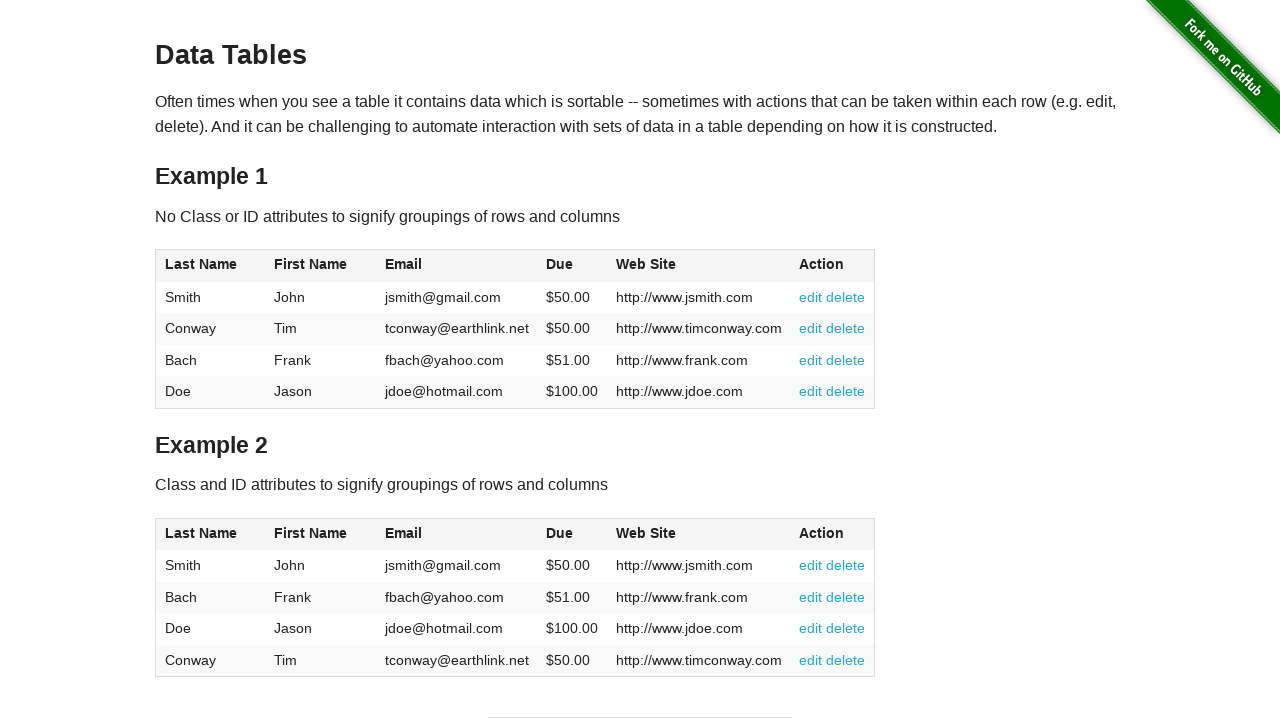

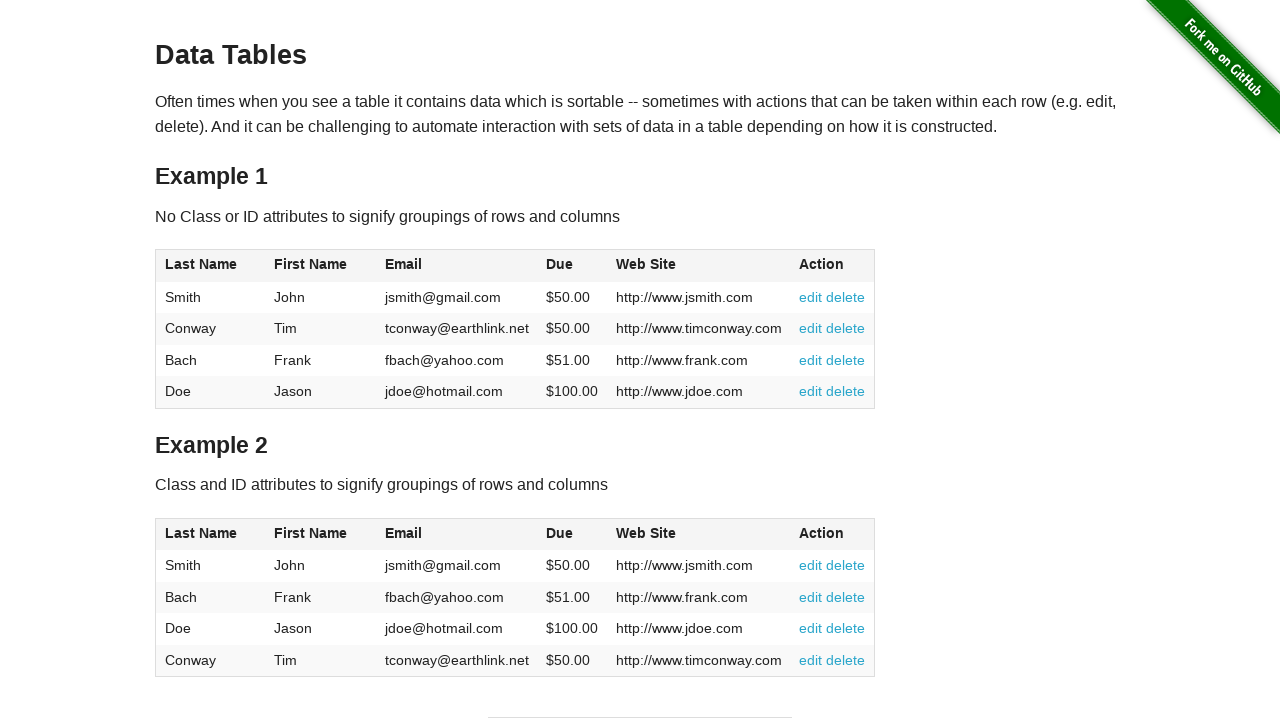